Tests highlighting an element on a page by changing its CSS style to add a red dashed border using JavaScript execution, then waits and reverts the style back to original.

Starting URL: http://the-internet.herokuapp.com/large

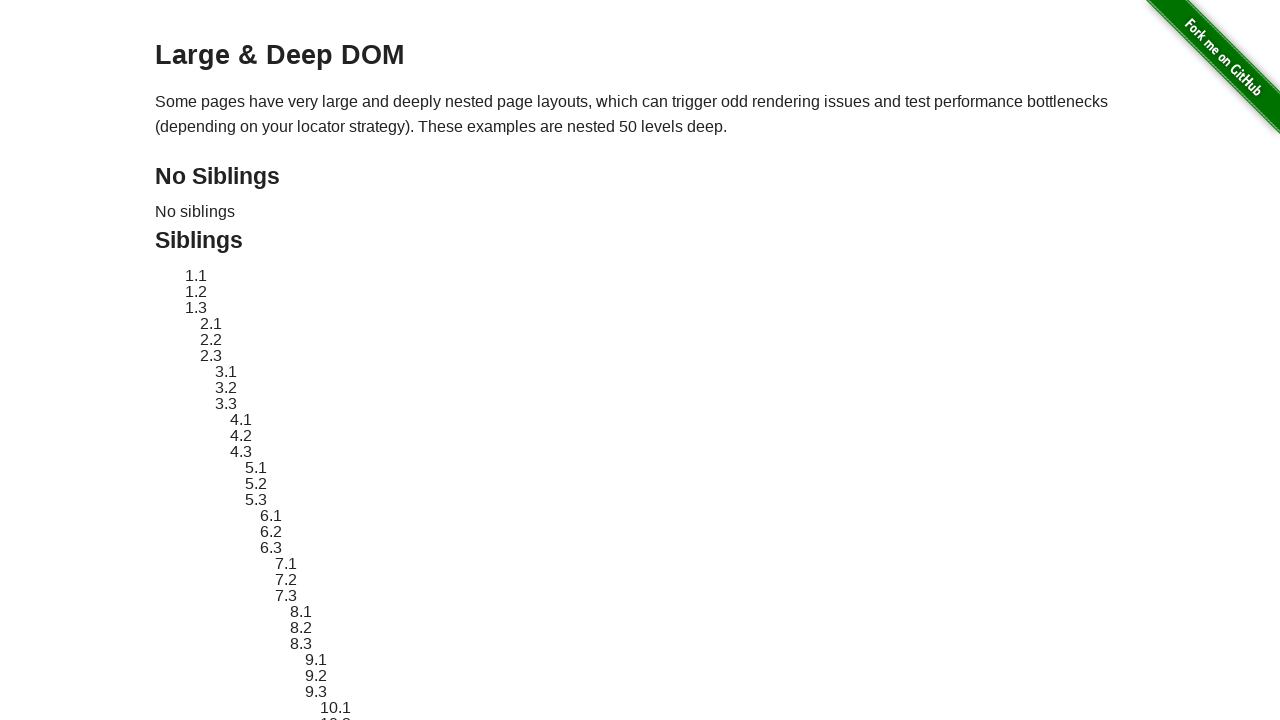

Located element with ID 'sibling-2.3' for highlighting
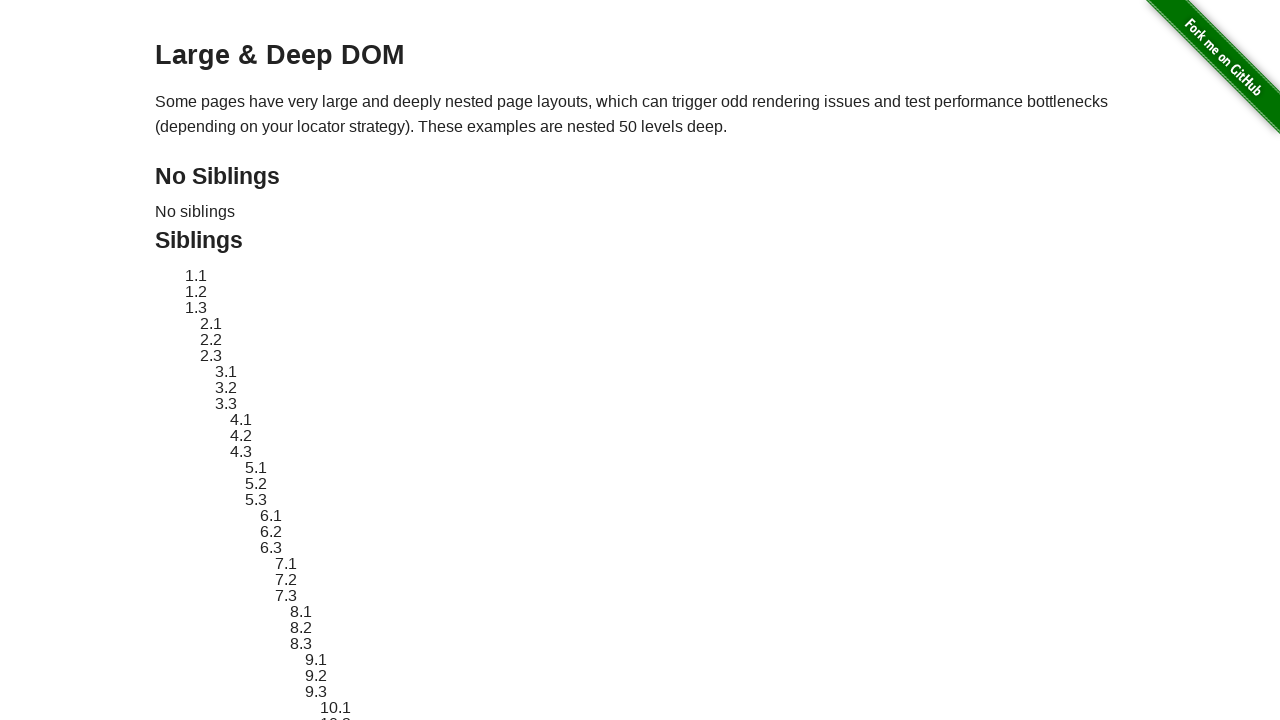

Retrieved original style attribute from element
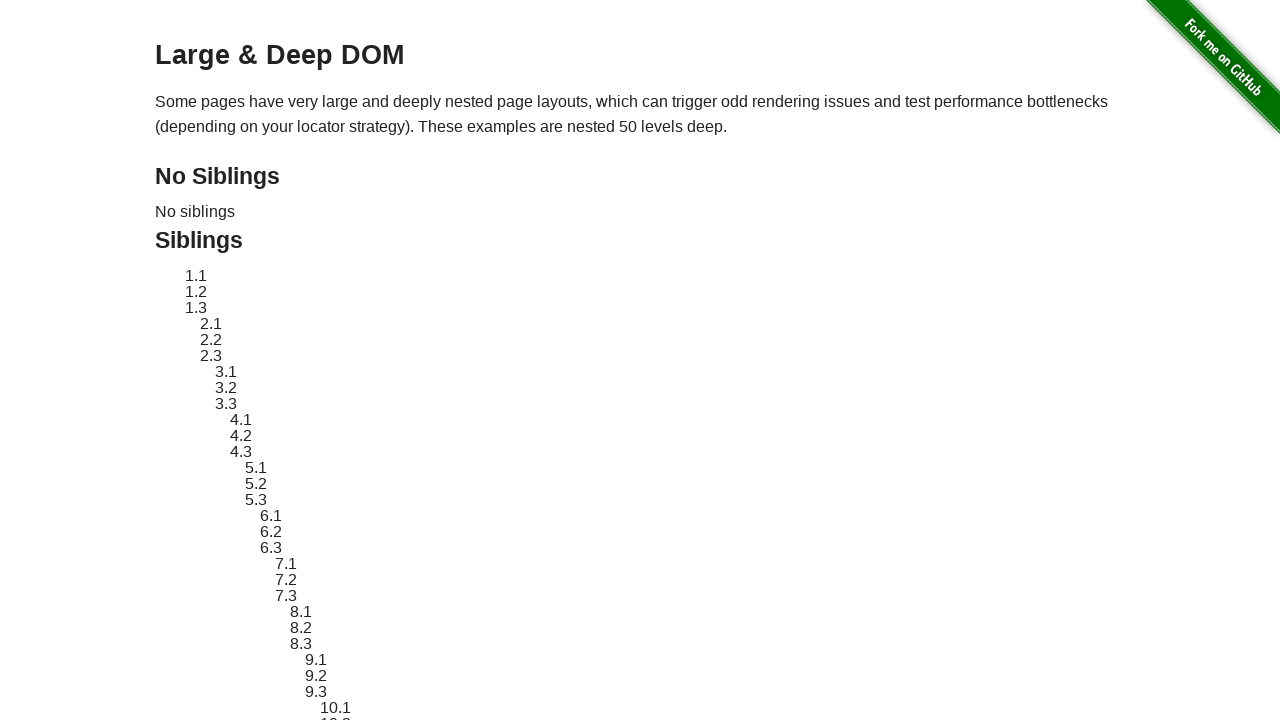

Applied red dashed border style to element via JavaScript execution
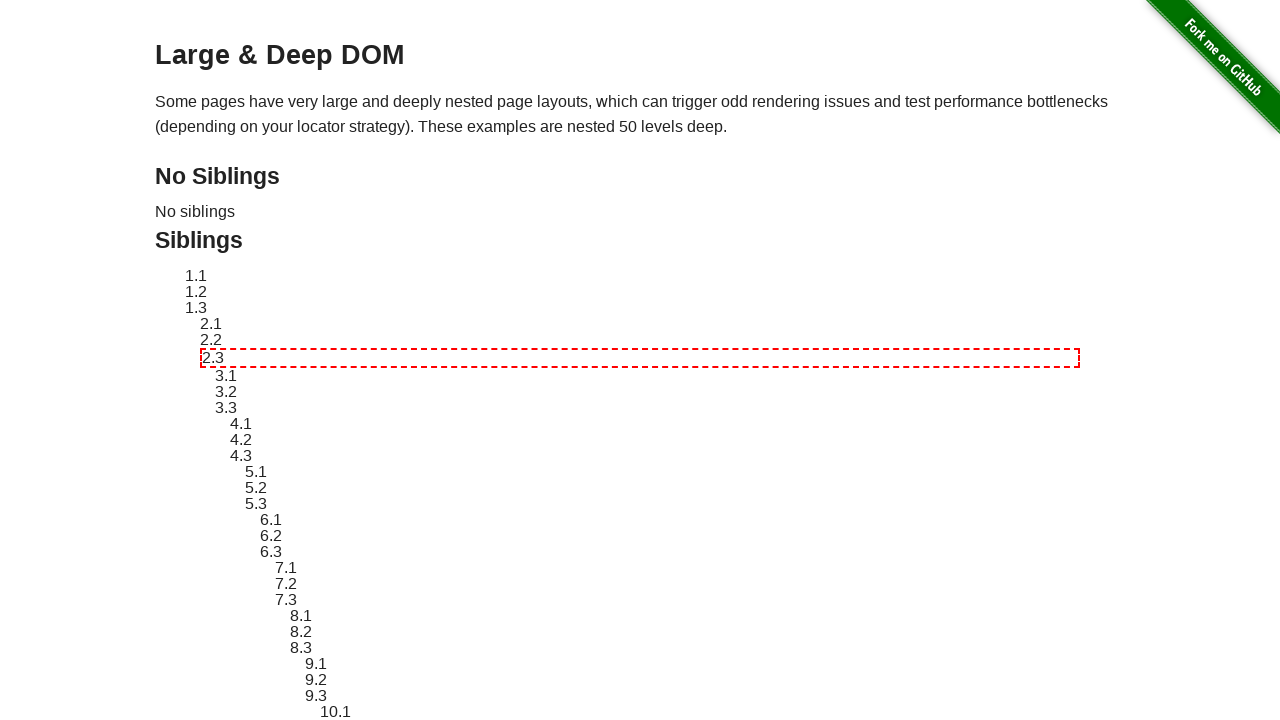

Waited 3 seconds to display the highlighted element
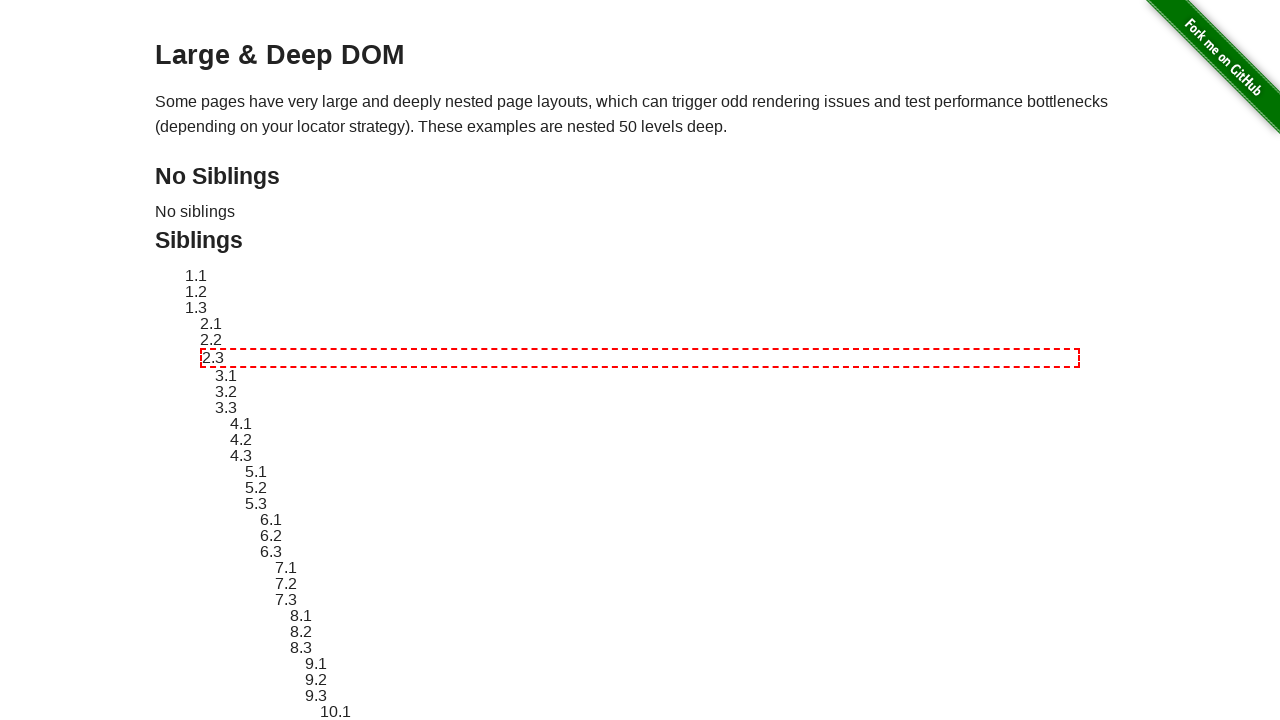

Reverted element style back to original state
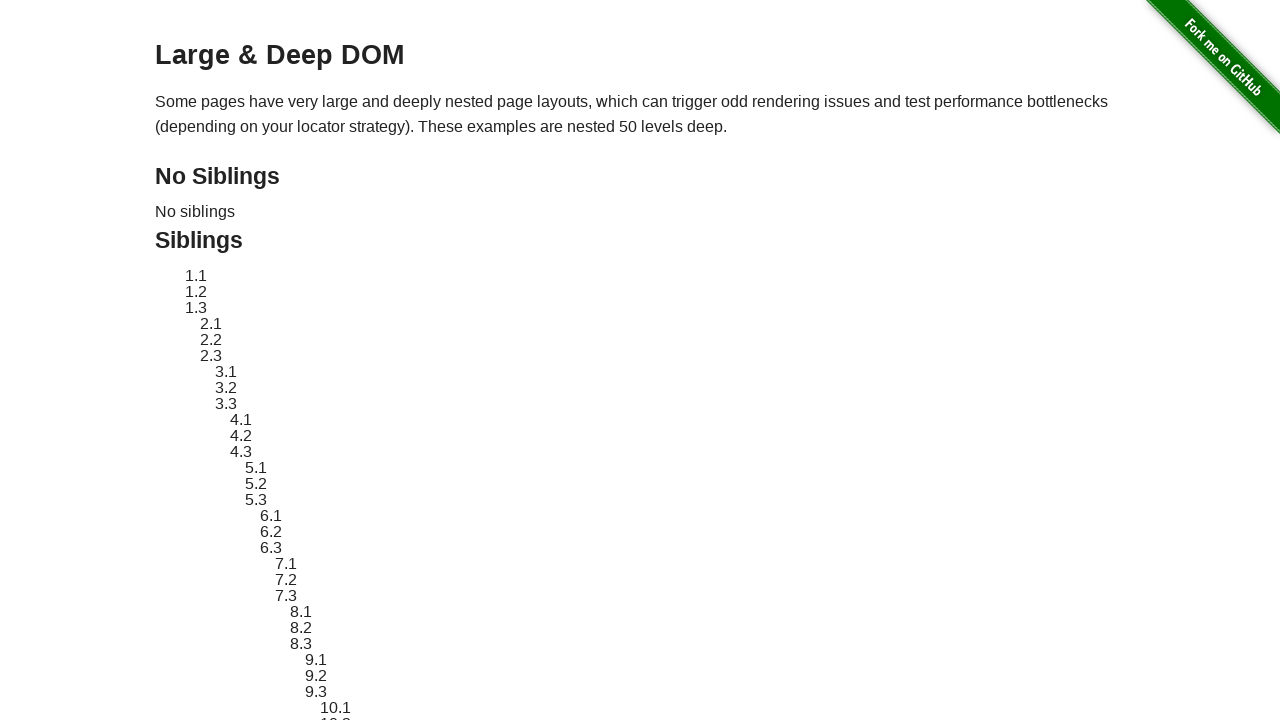

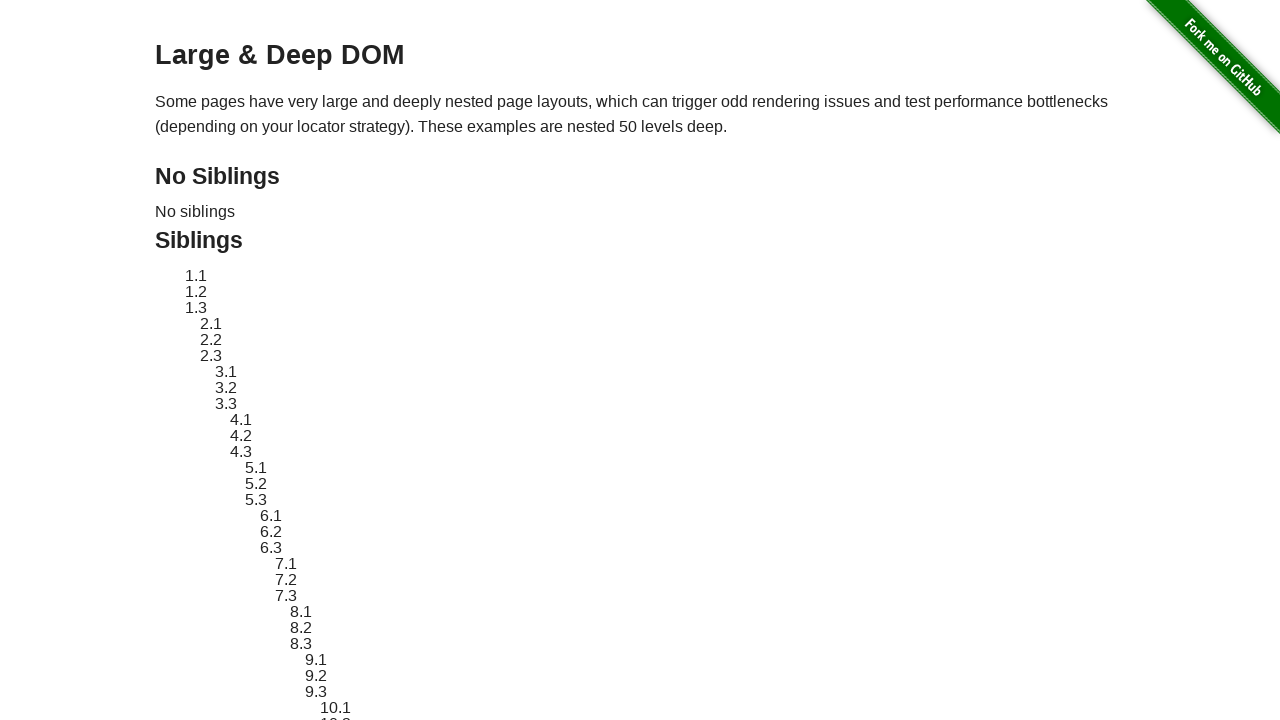